Navigates to a tech blog website and verifies the page loads by accessing the title

Starting URL: https://techwithjustin.net/

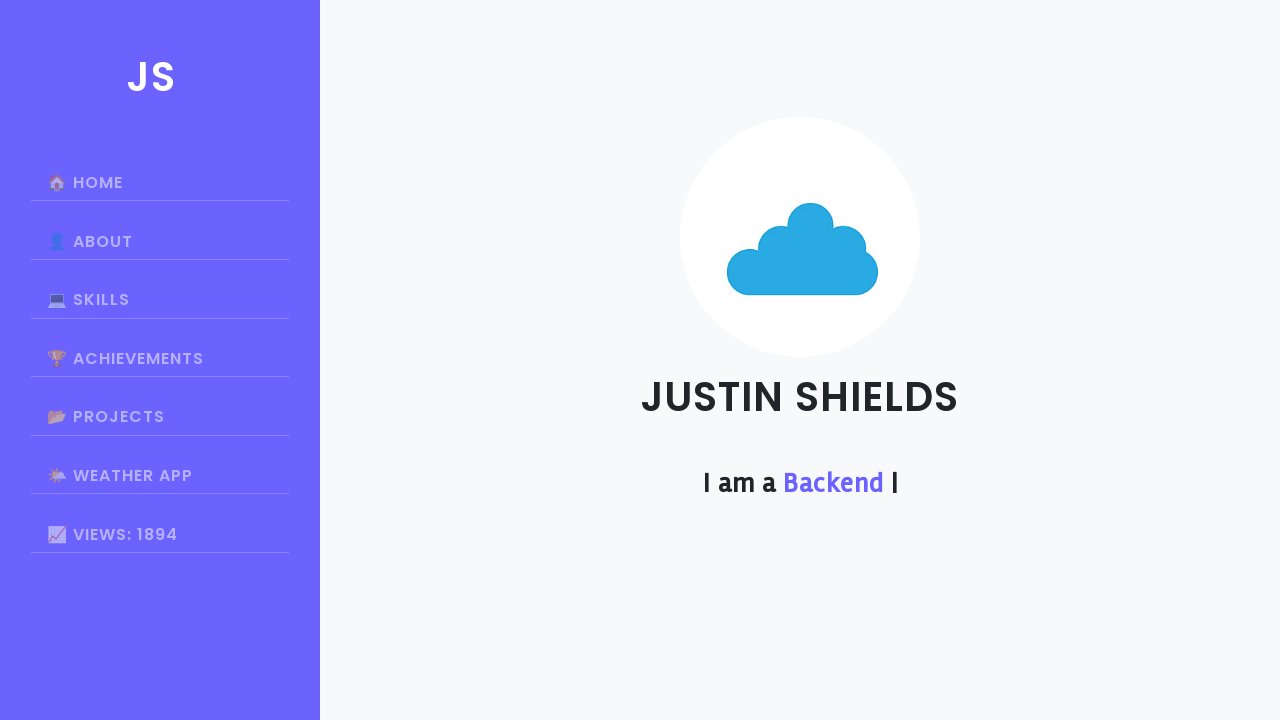

Waited for page to reach domcontentloaded state
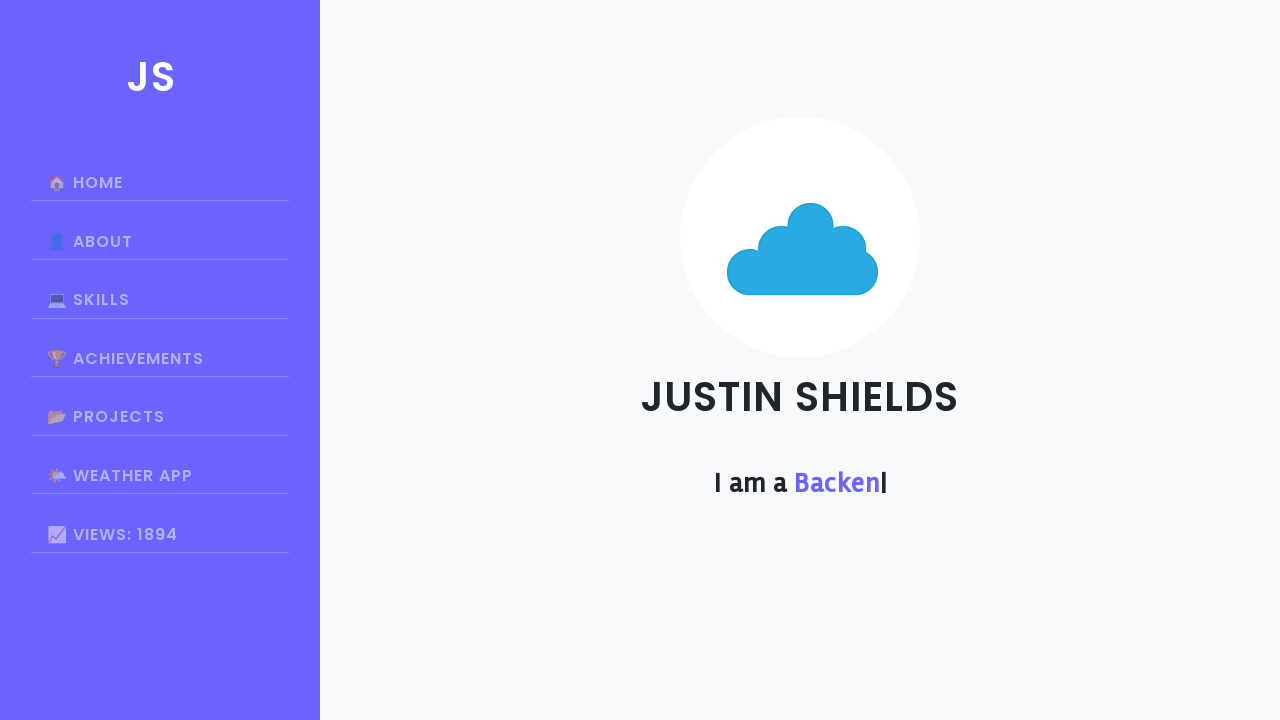

Retrieved page title: 'Justin Shields'
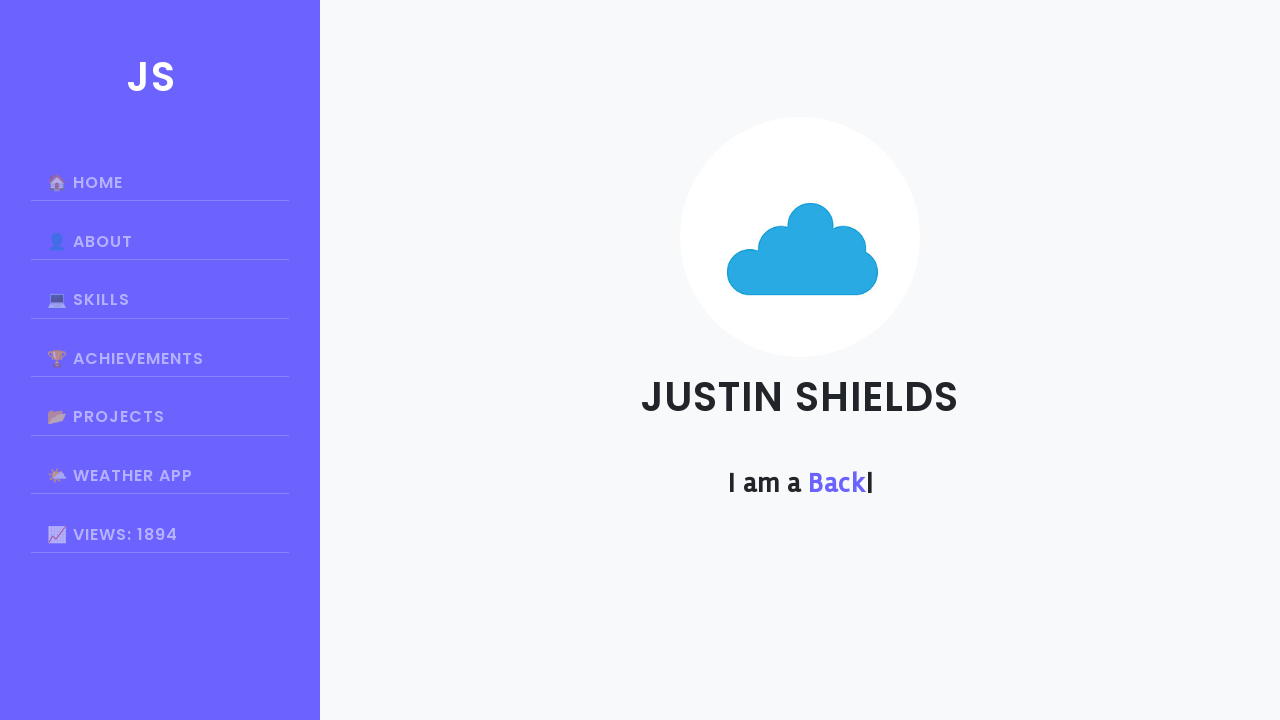

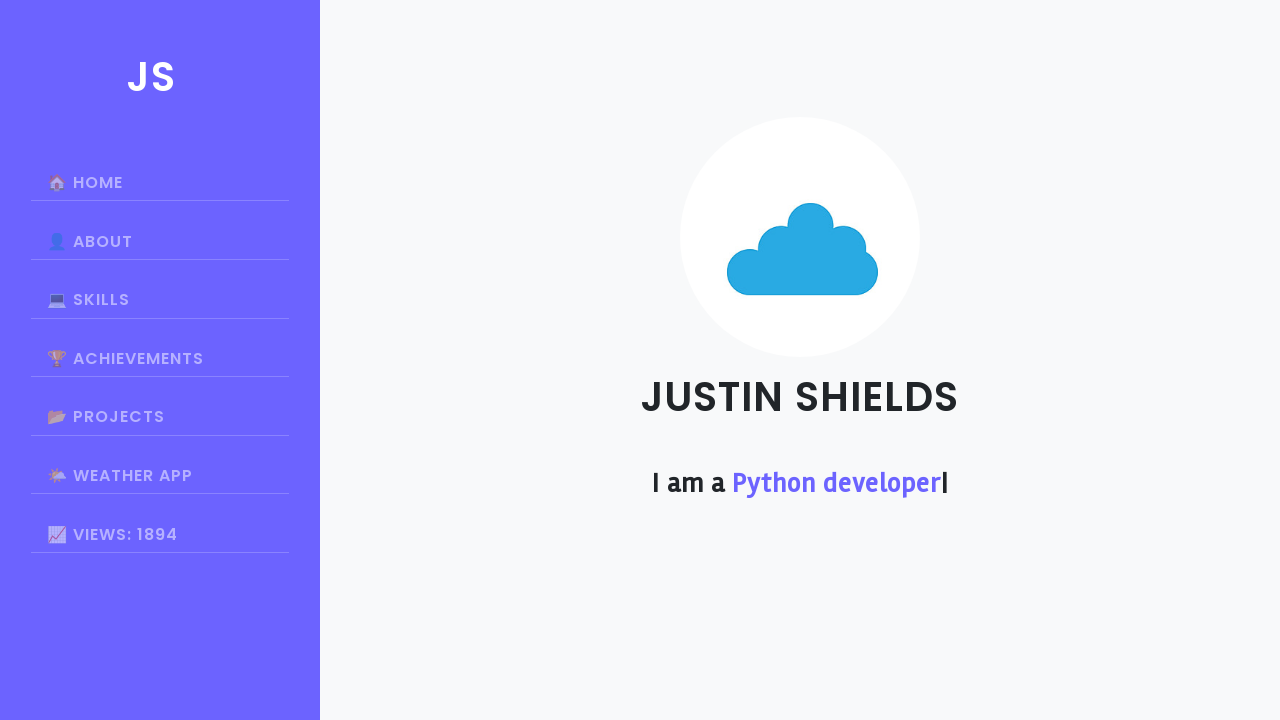